Tests JavaScript alert popup handling by clicking the alert button and validating the alert message, then clicking the confirm button

Starting URL: https://rahulshettyacademy.com/AutomationPractice/

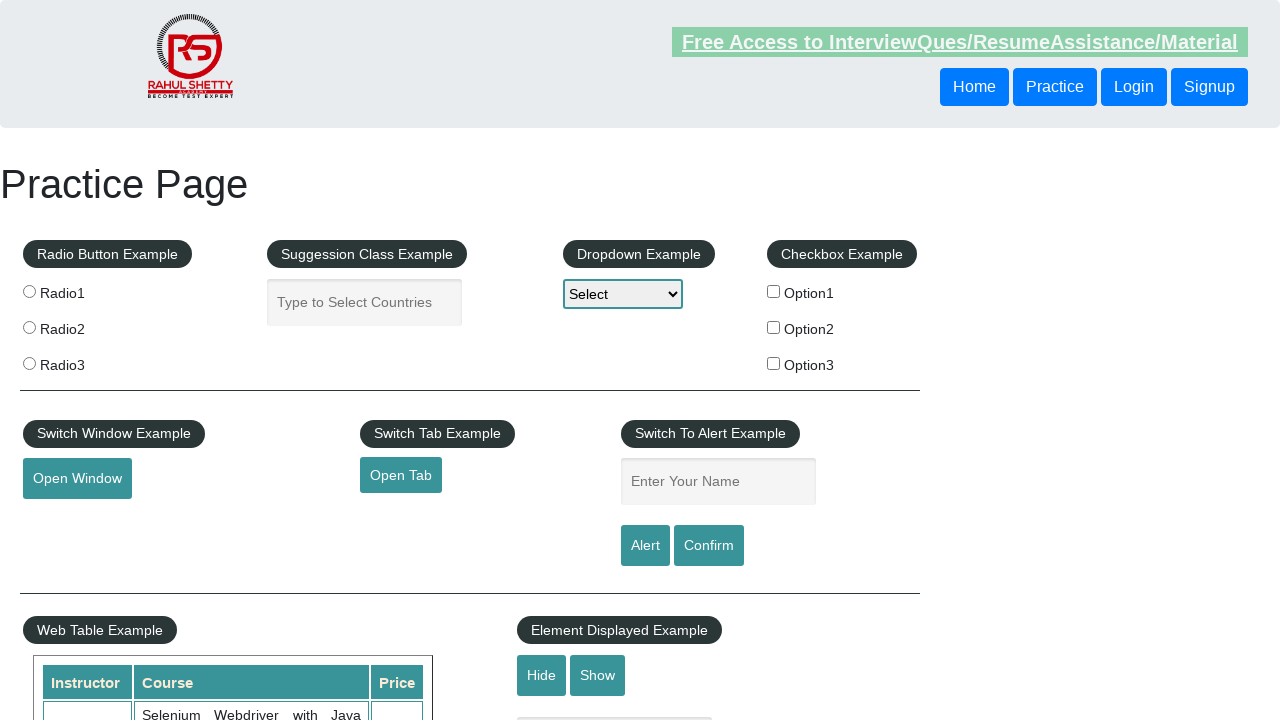

Navigated to AutomationPractice page
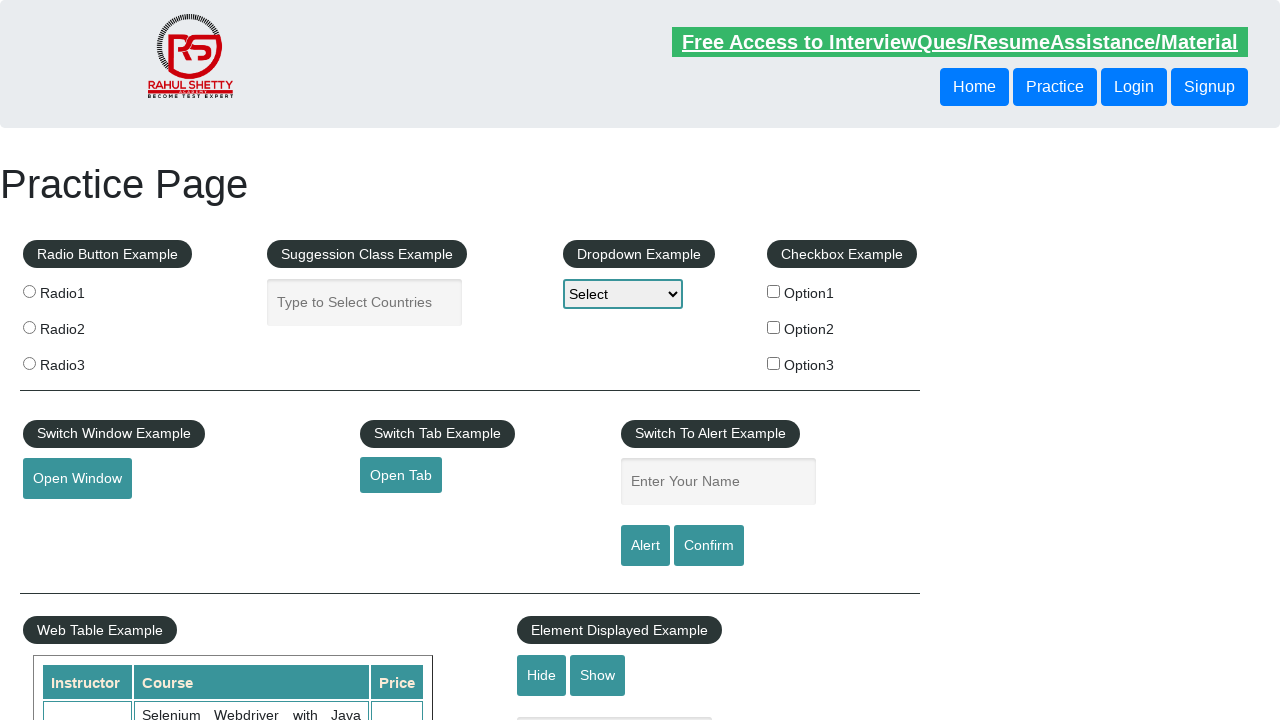

Clicked alert button to trigger JavaScript alert popup at (645, 546) on #alertbtn
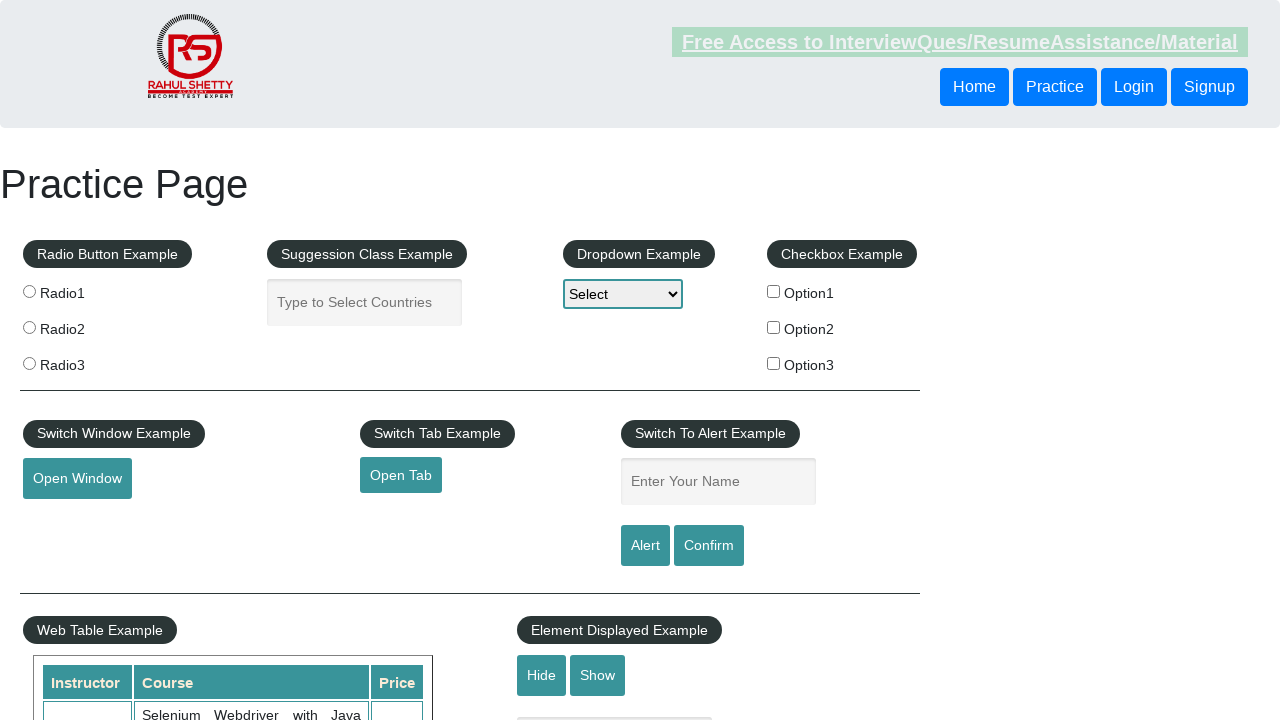

Set up dialog handler to accept alert message
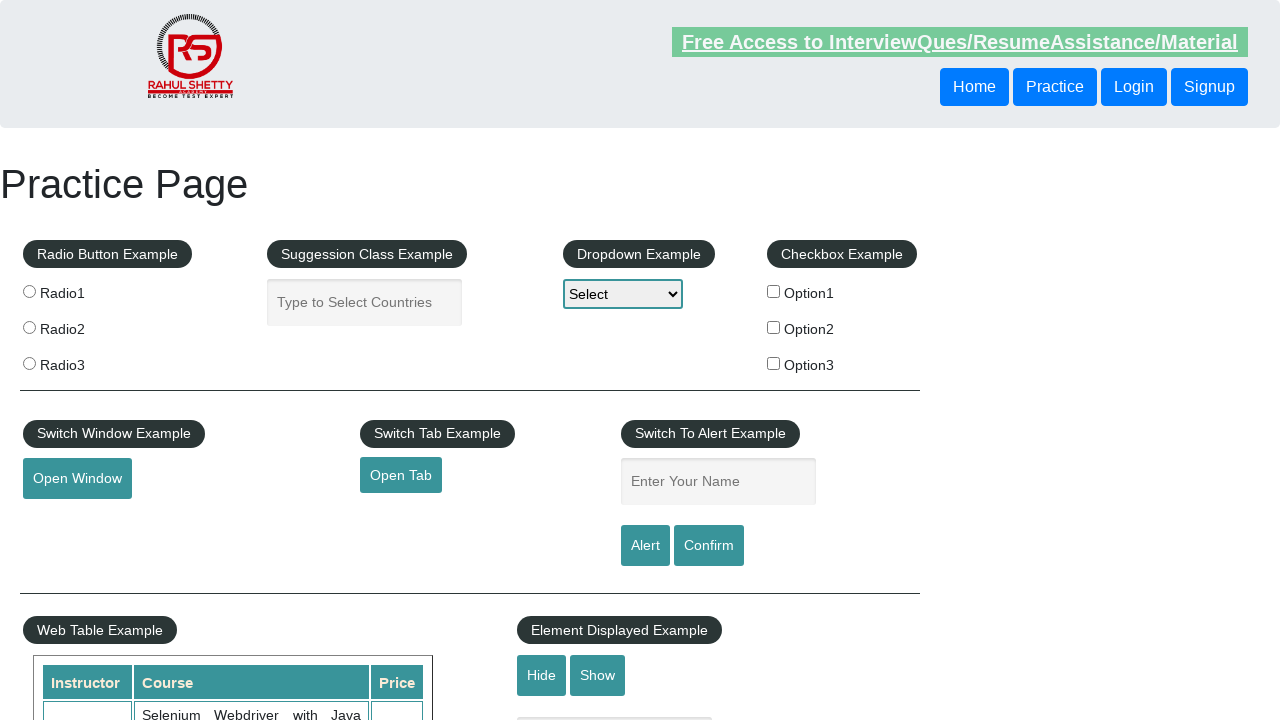

Clicked confirm button to handle confirmation dialog at (709, 546) on #confirmbtn
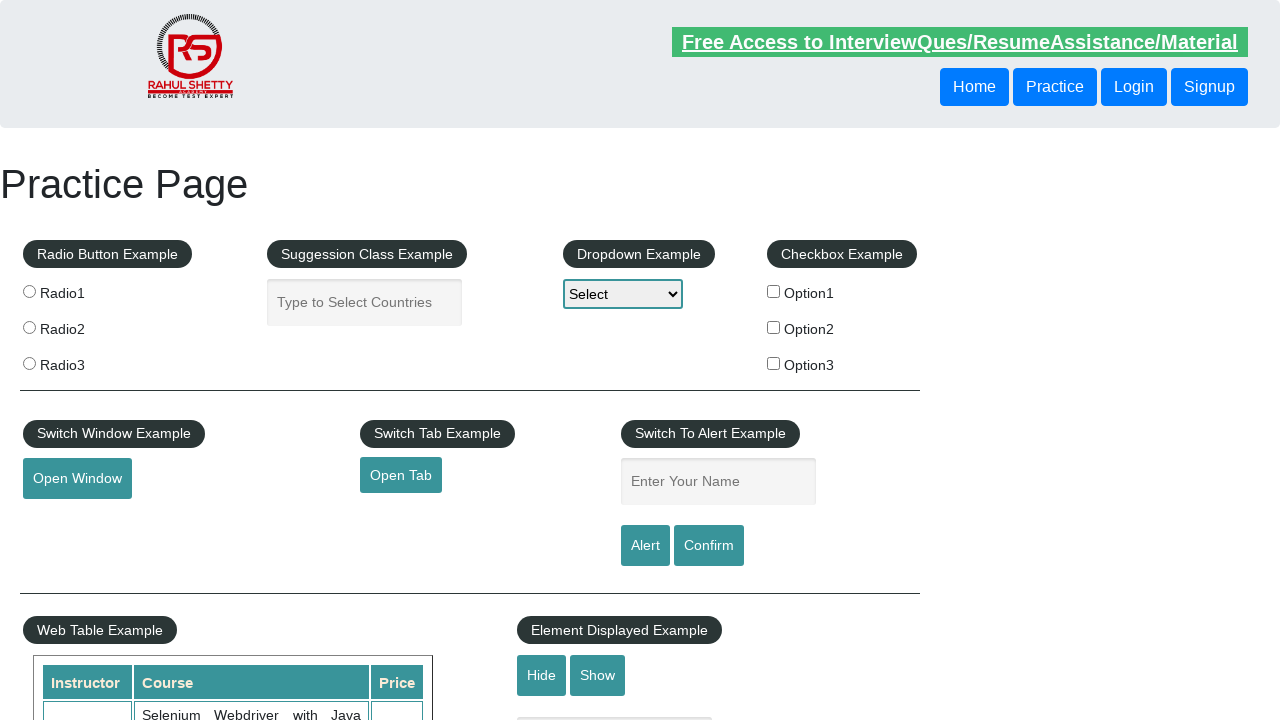

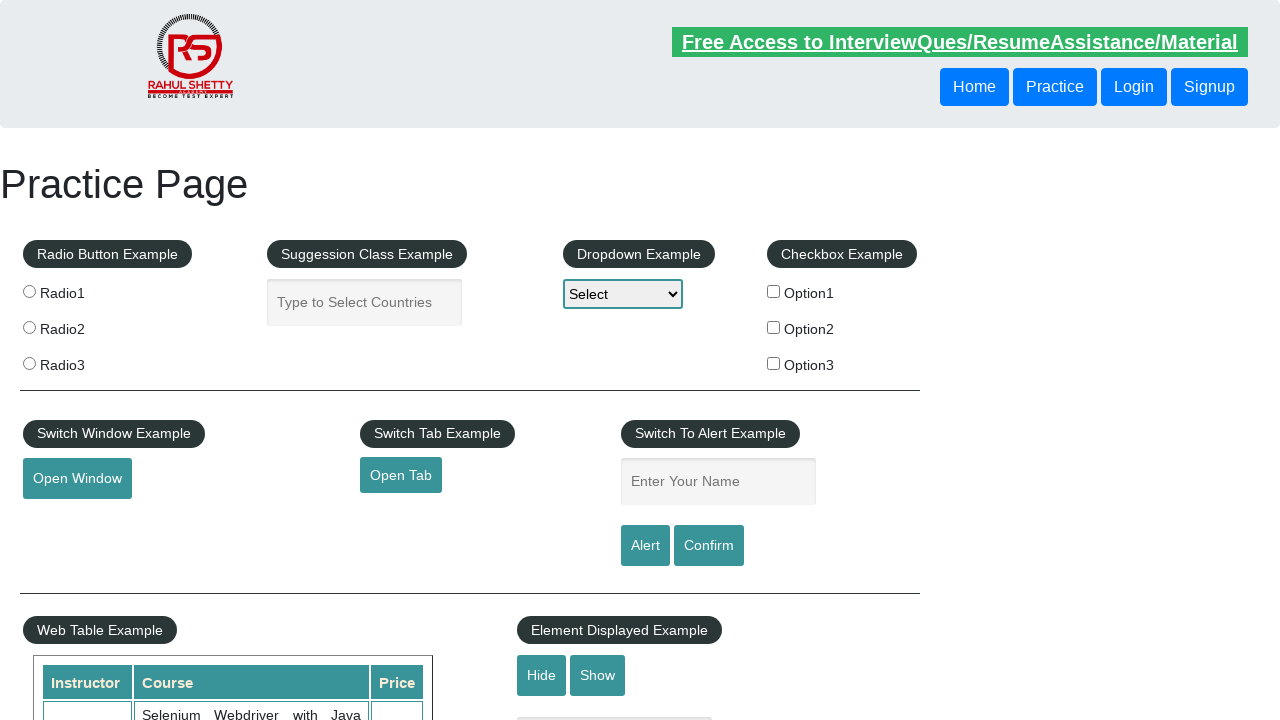